Tests the image carousel navigation by clicking the right and left arrow buttons

Starting URL: https://www.maximus.com.ar/

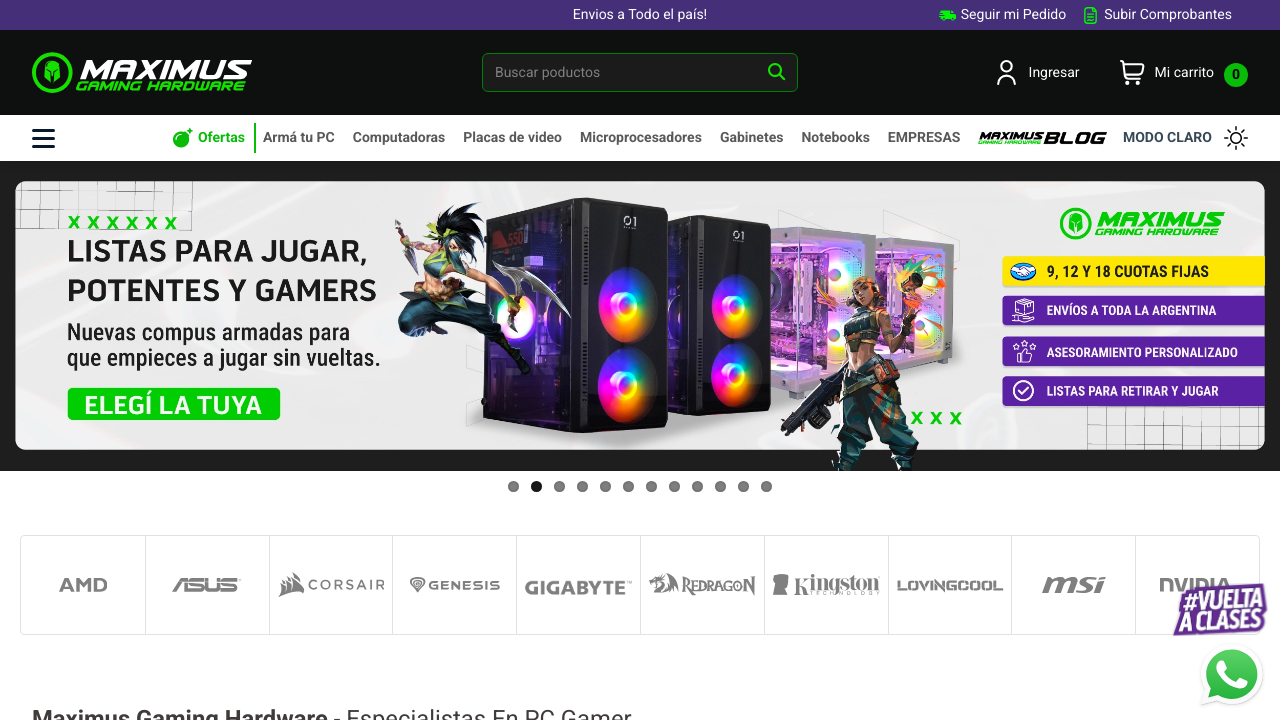

Navigated to https://www.maximus.com.ar/
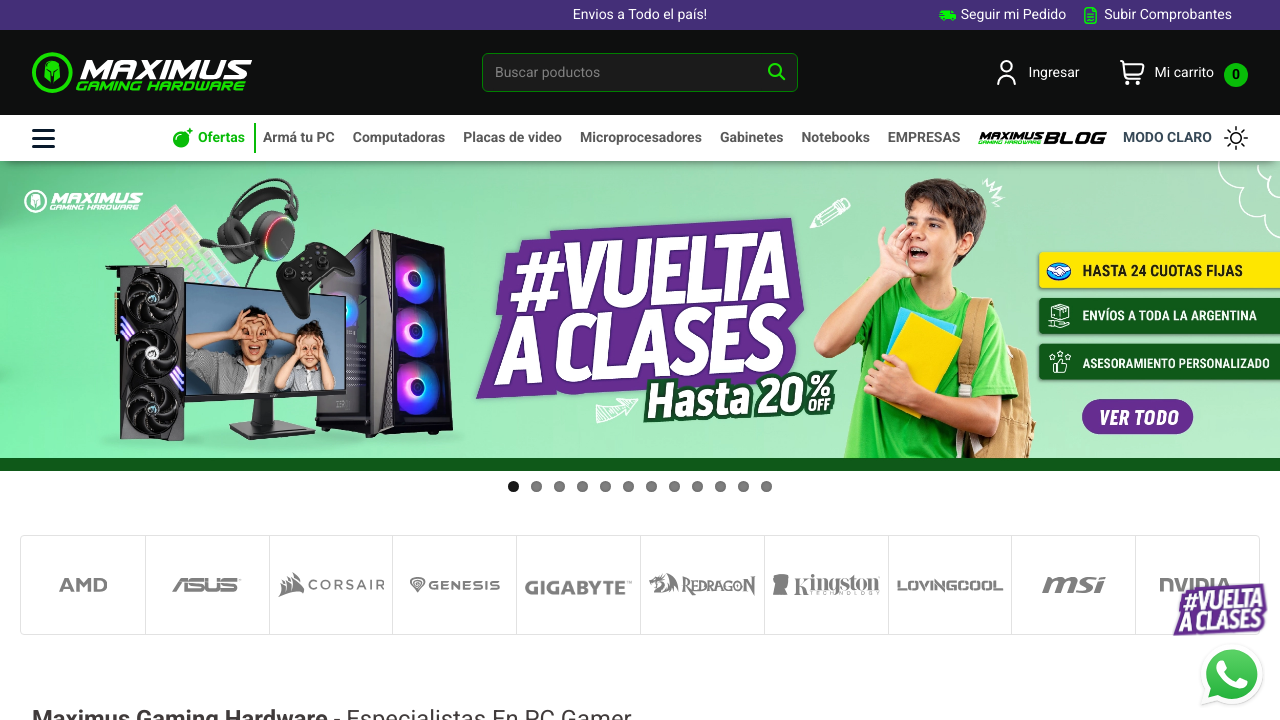

Clicked right arrow button to advance image carousel at (1260, 301) on xpath=//*[@id='mainSlider']/div/ul/li[2]/a/img
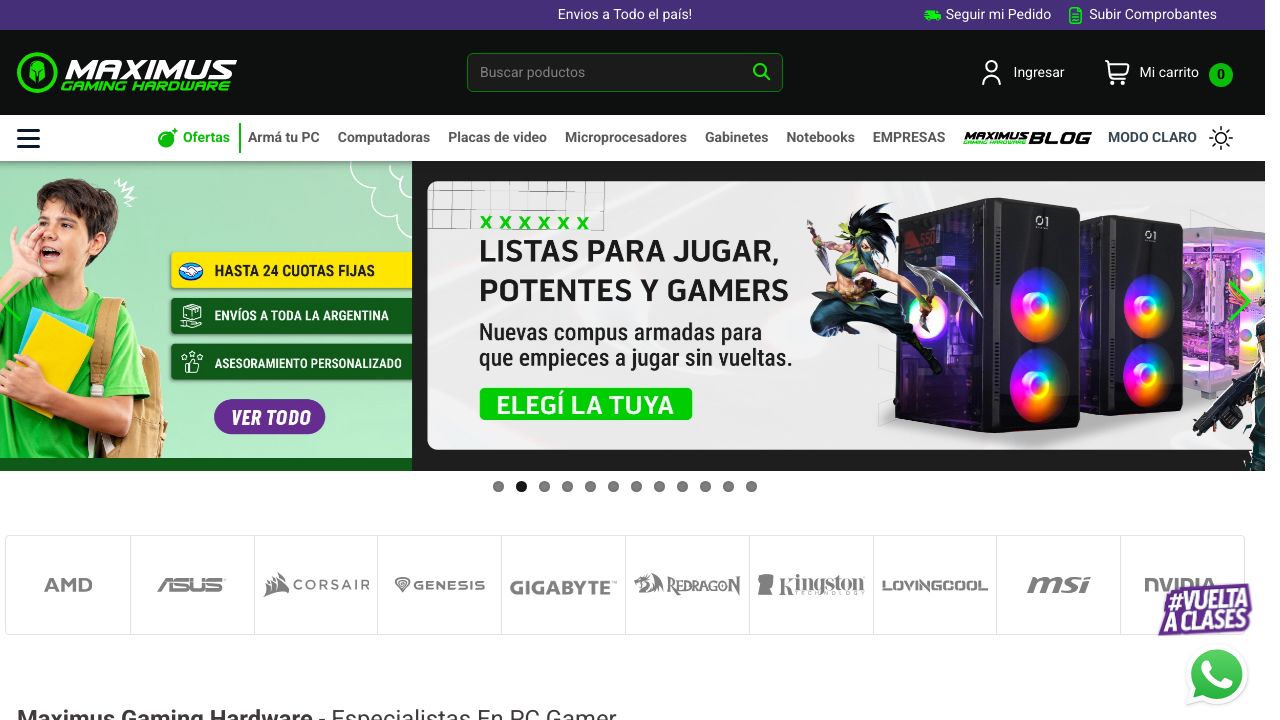

Clicked left arrow button to navigate back in image carousel at (30, 301) on xpath=//*[@id='mainSlider']/div/ul/li[1]/a/img
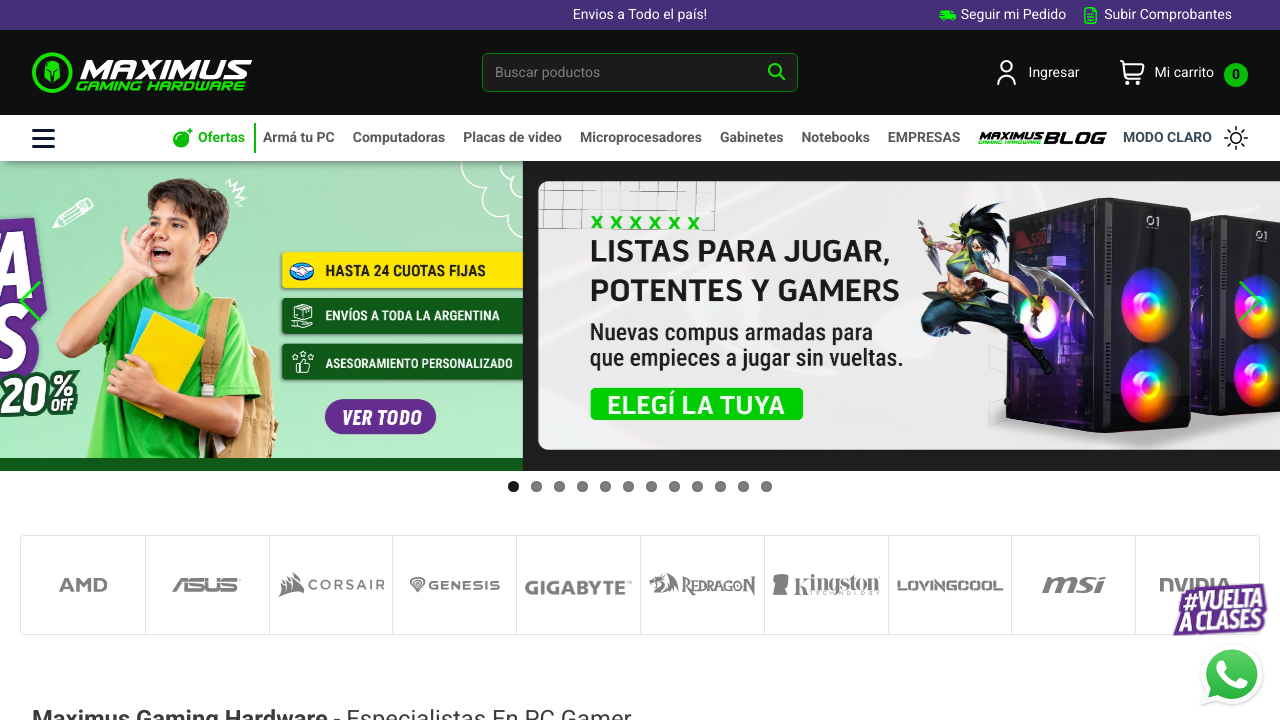

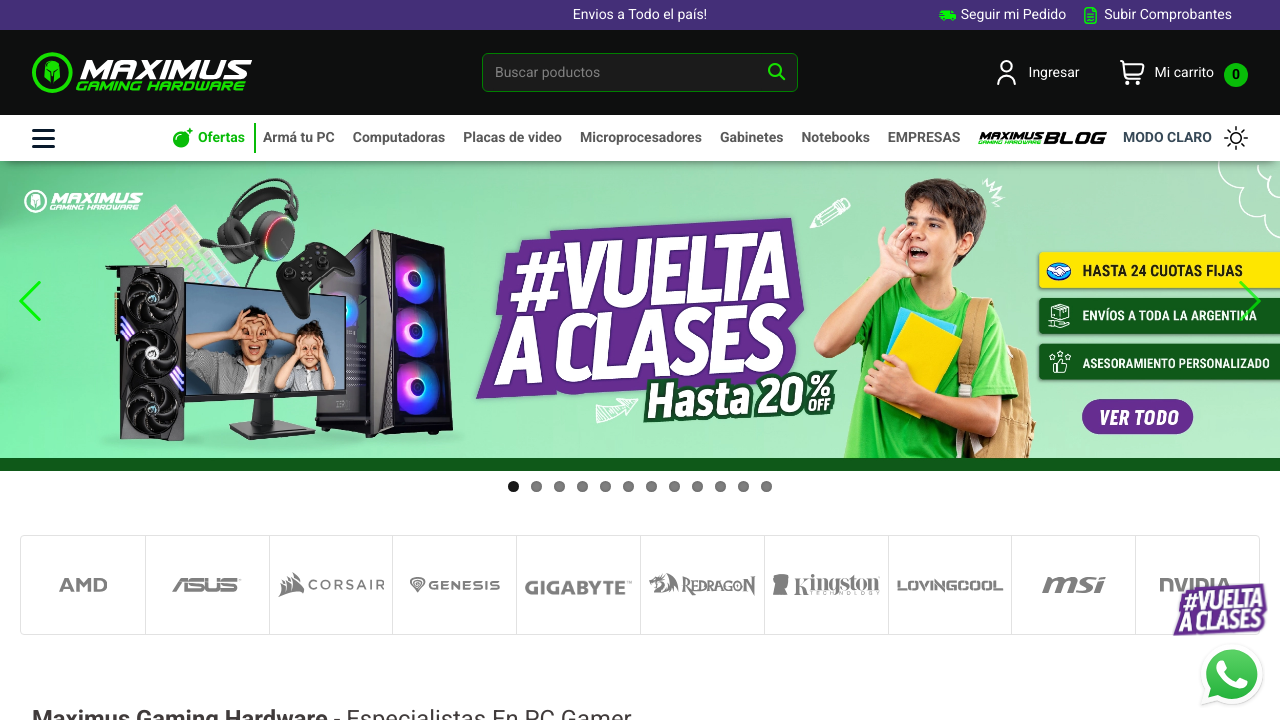